Navigates to YouTube homepage and maximizes the browser window

Starting URL: https://www.youtube.com

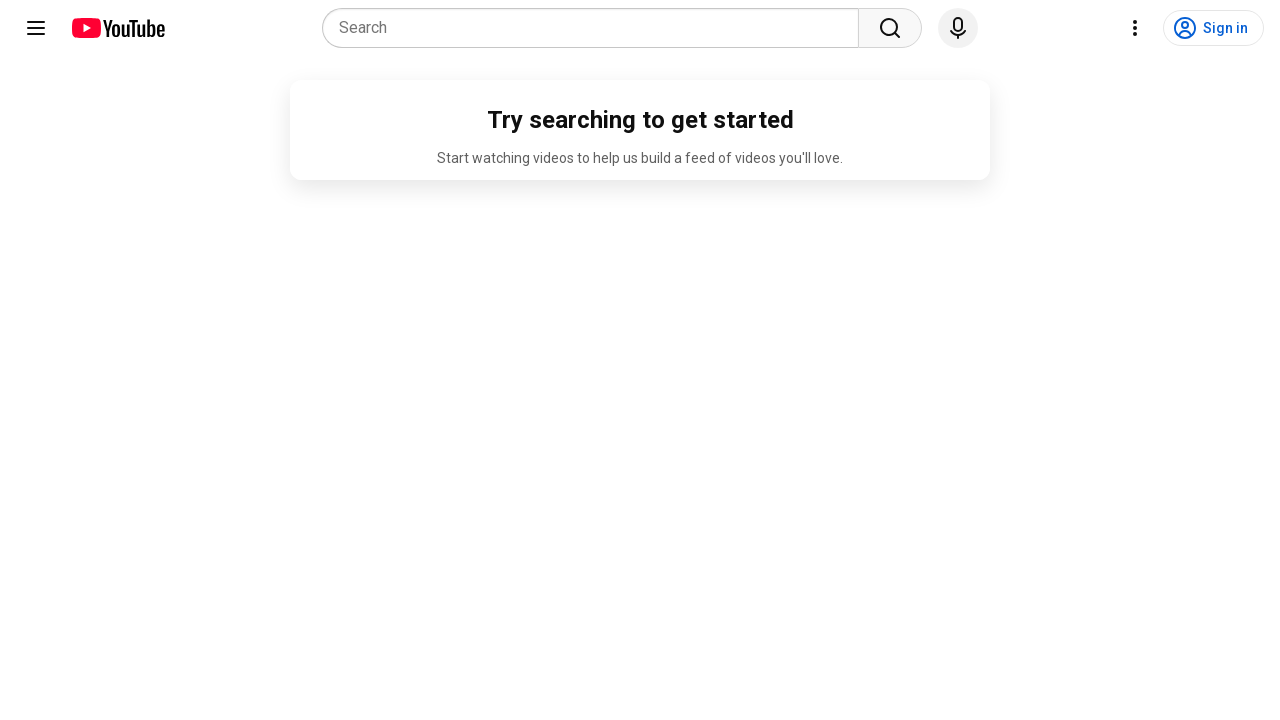

Set browser viewport to 1920x1080
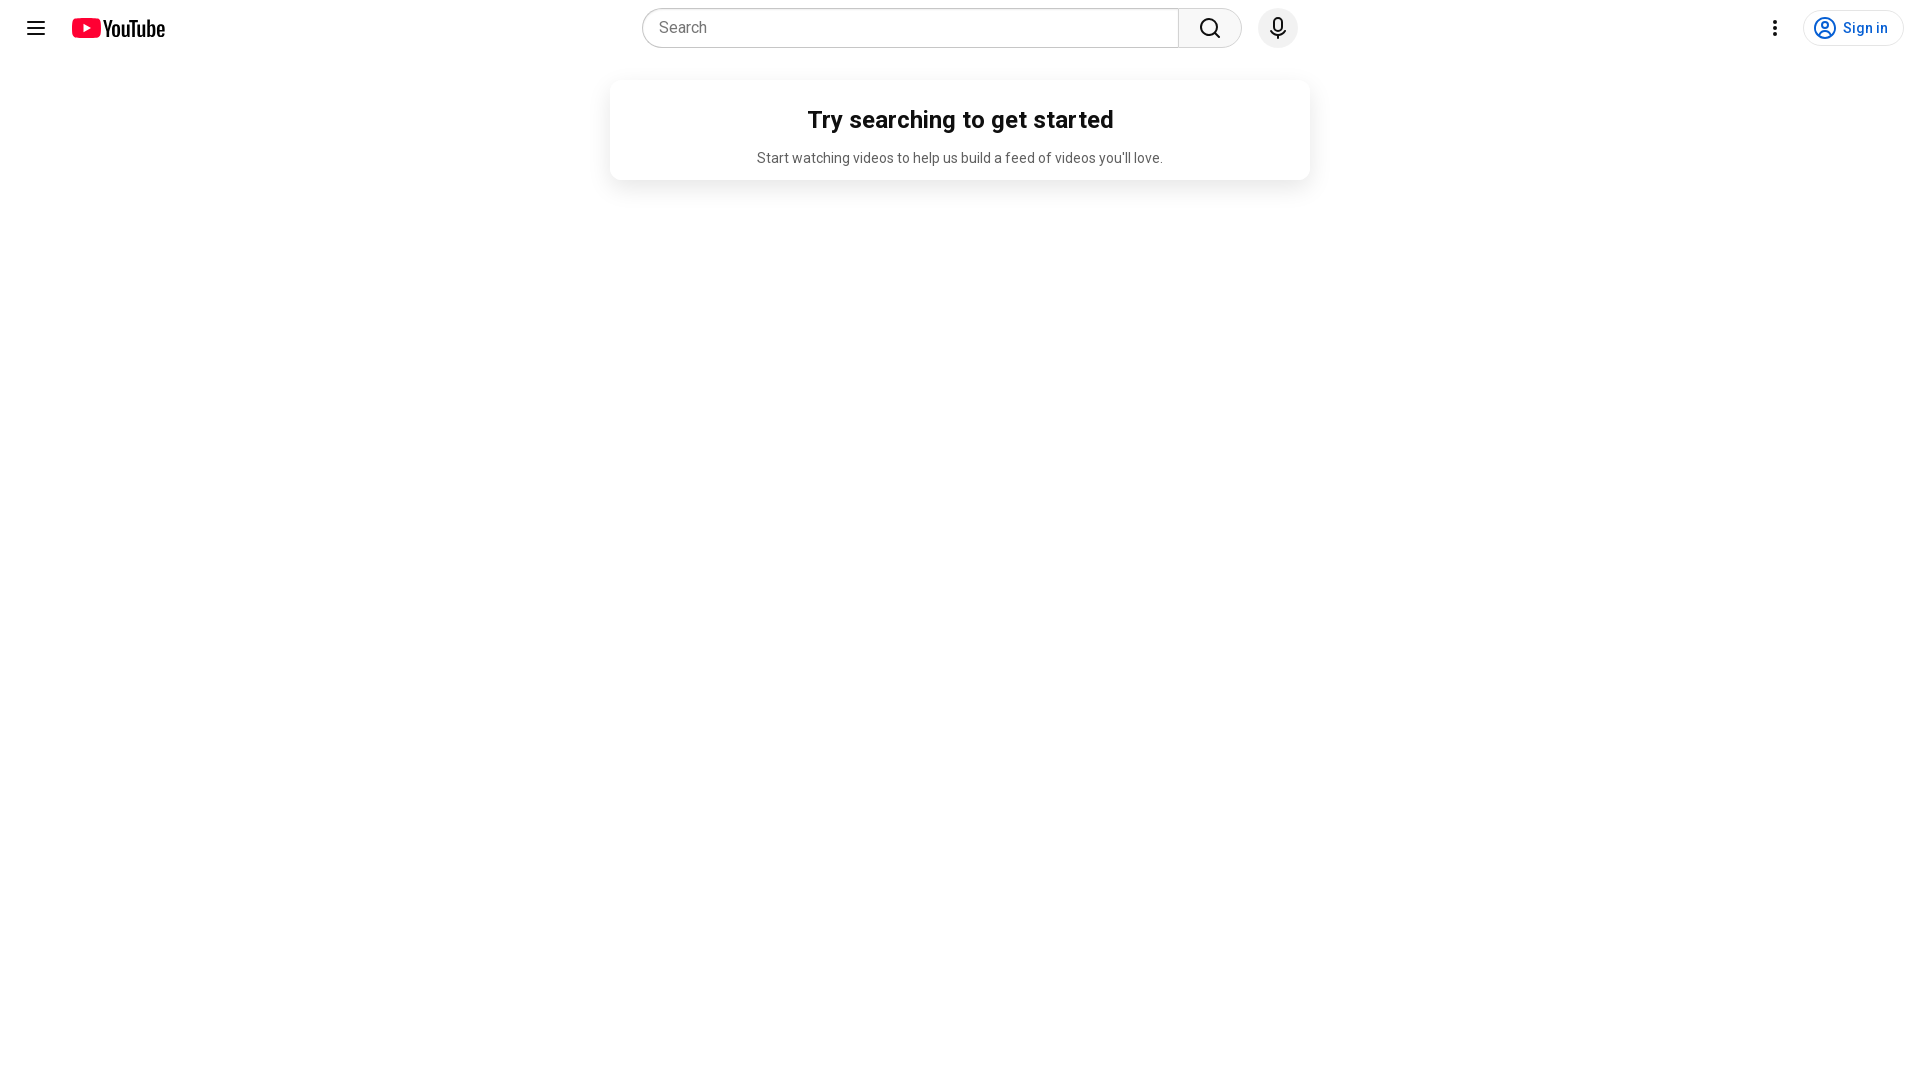

YouTube homepage loaded (domcontentloaded state reached)
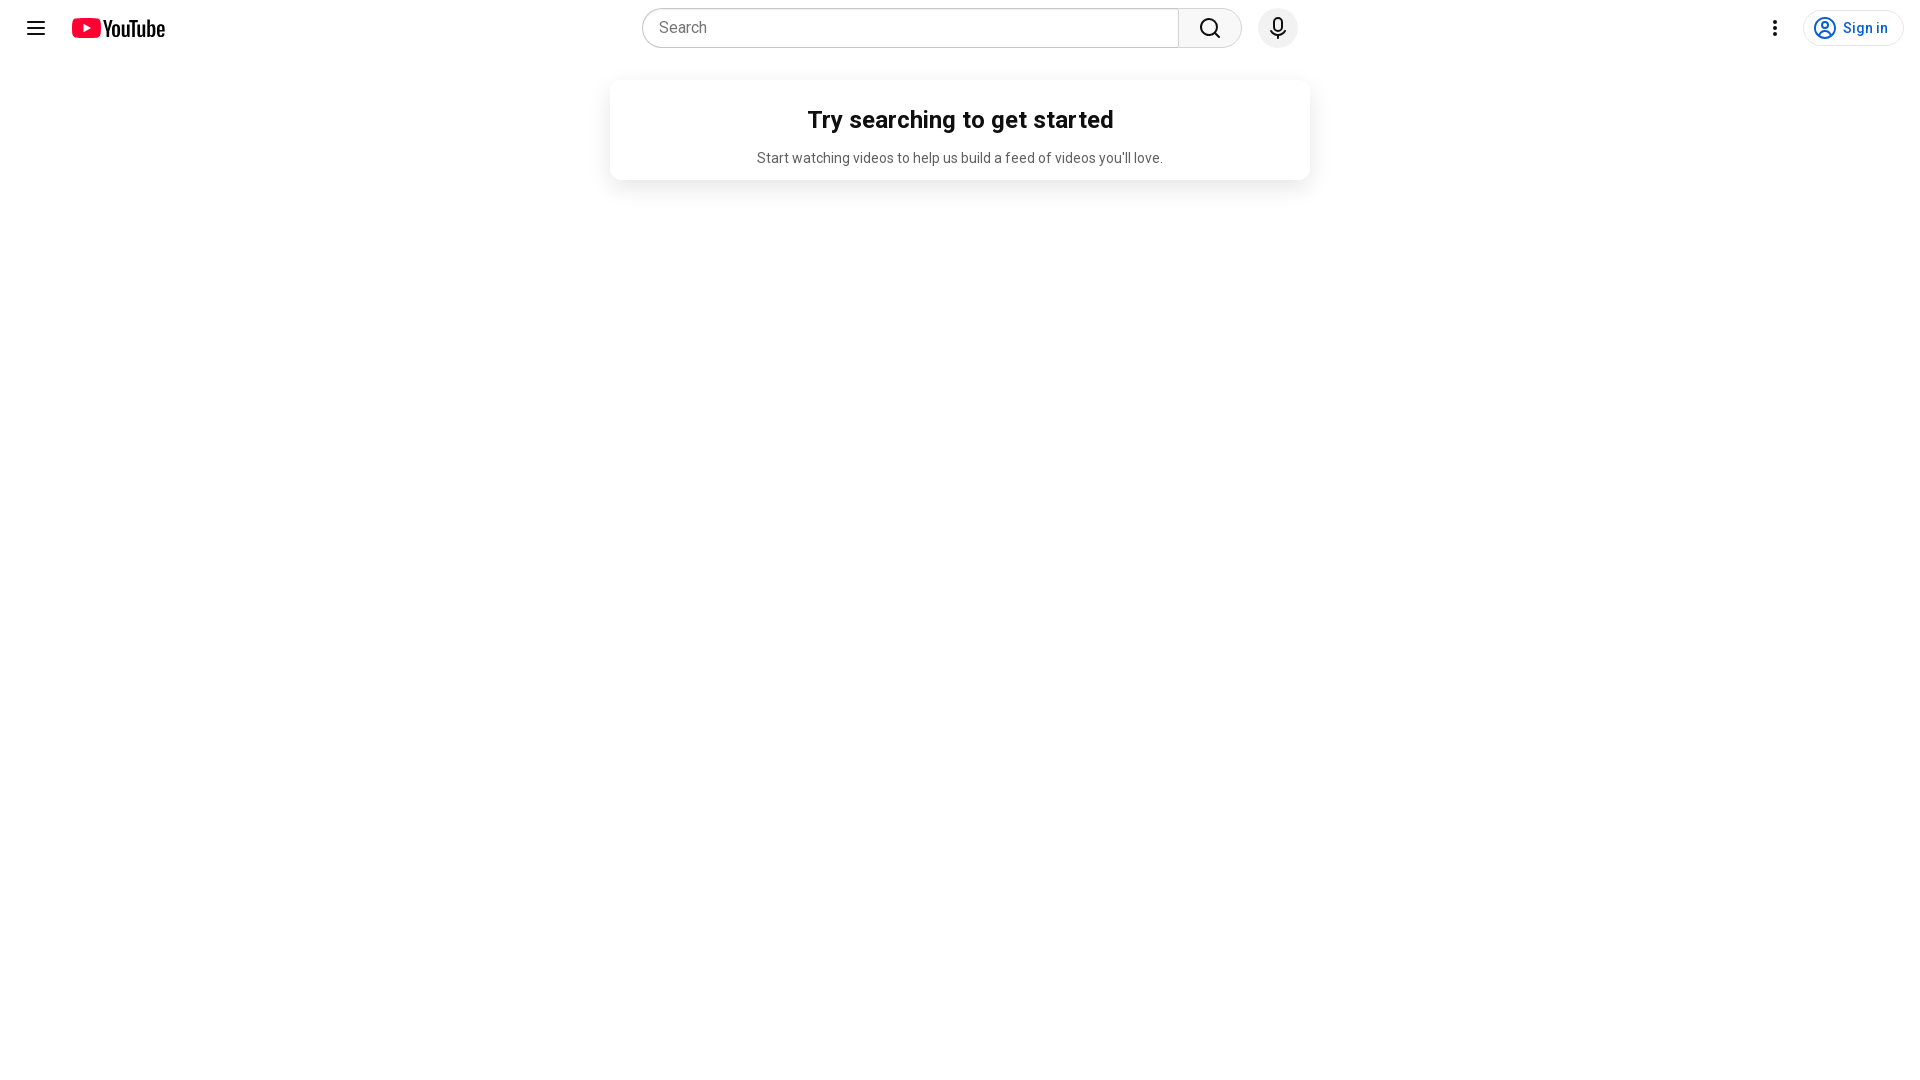

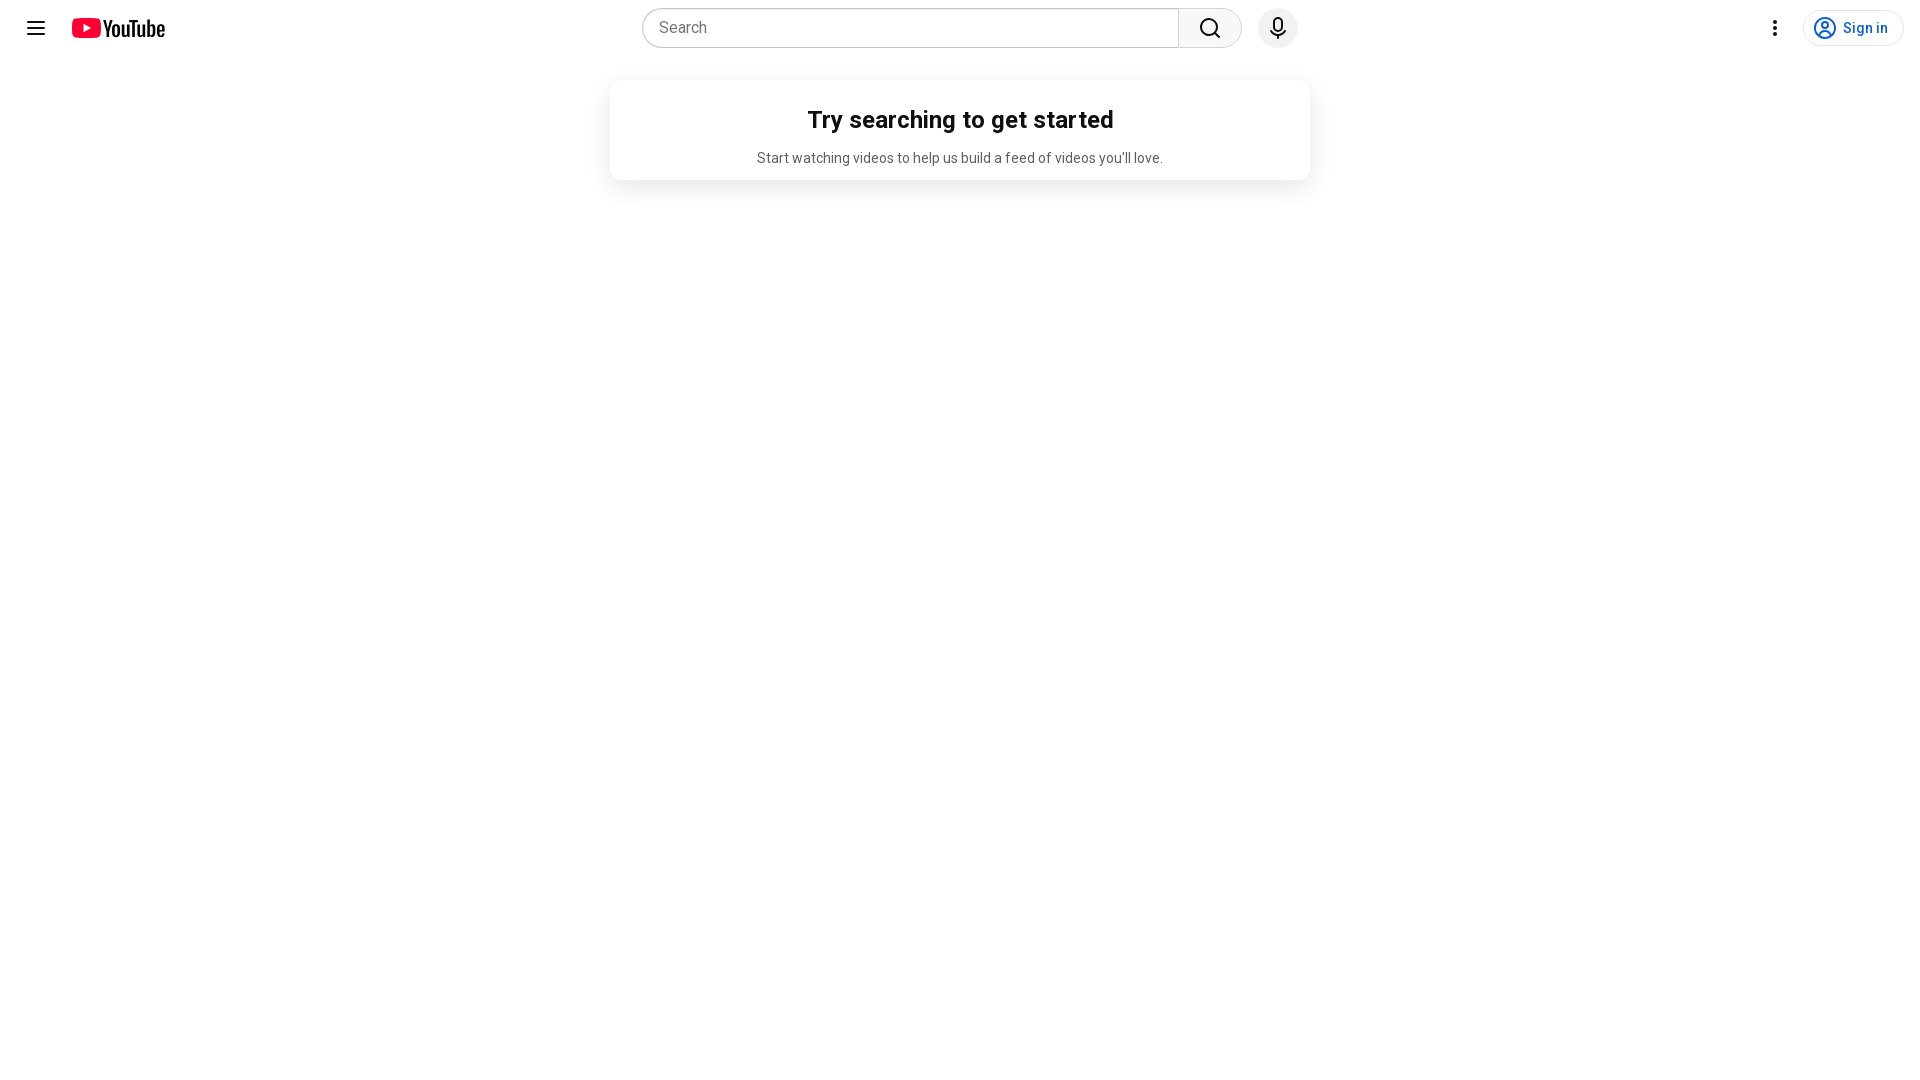